Tests prompt alert dialog by entering a name and accepting, then verifying the entered name appears in the result

Starting URL: https://demoqa.com/alerts

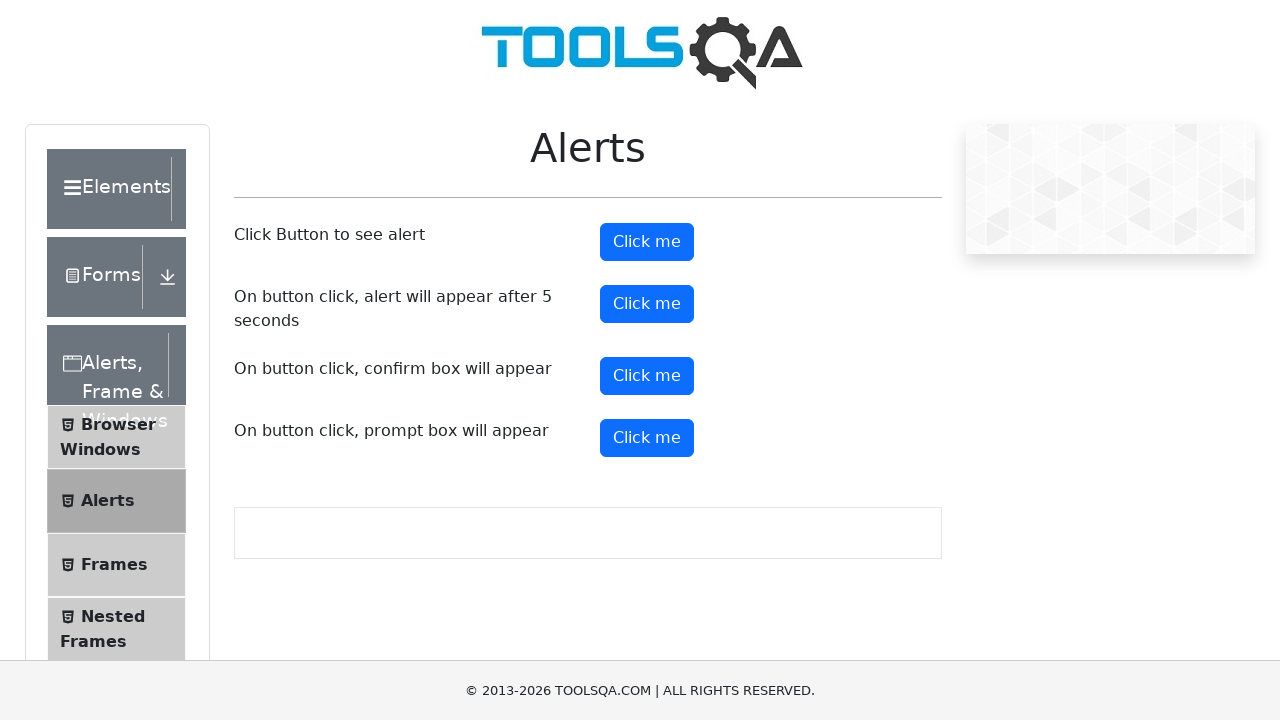

Set up dialog handler to accept prompt with name 'Jennifer'
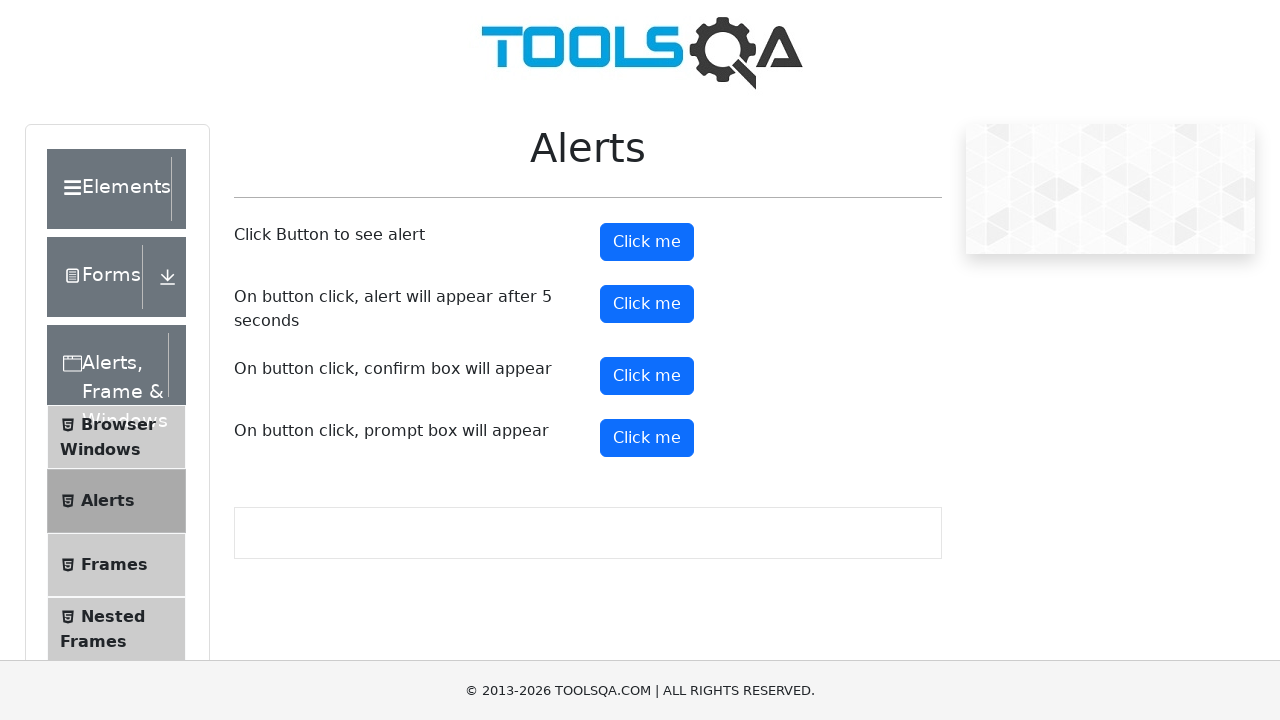

Clicked prompt alert button at (647, 438) on #promtButton
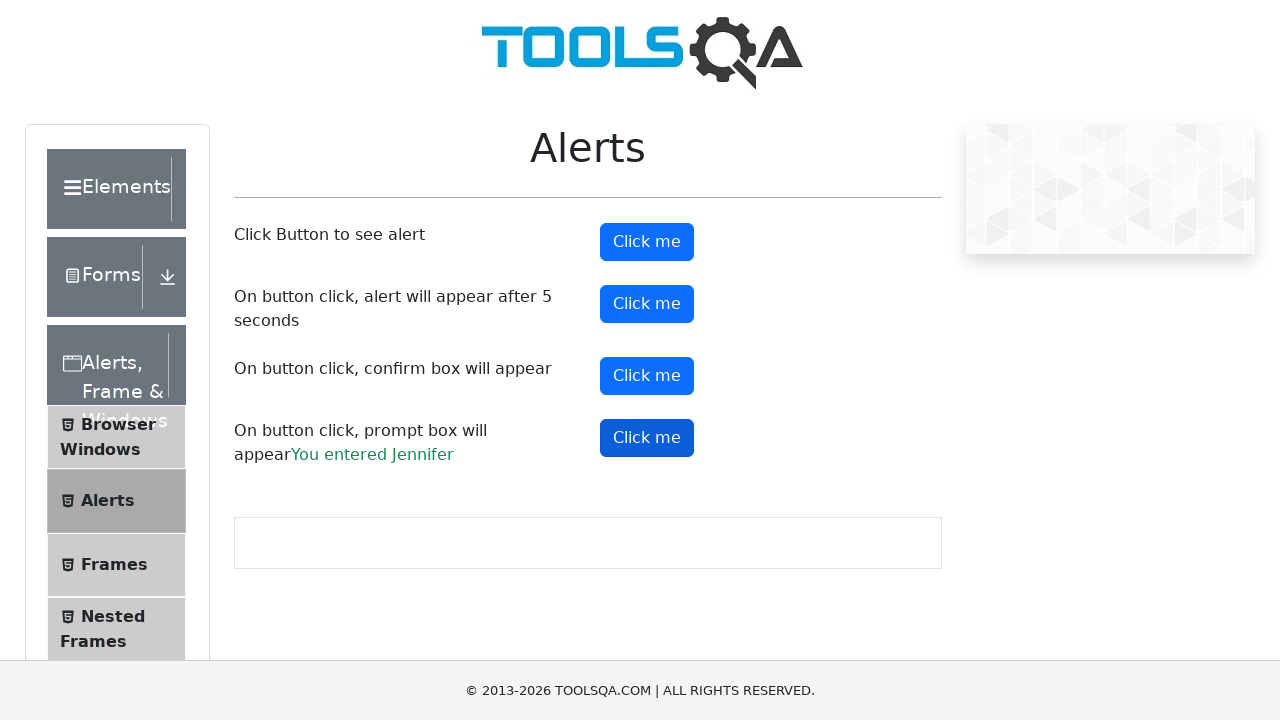

Prompt result element appeared with entered name 'Jennifer'
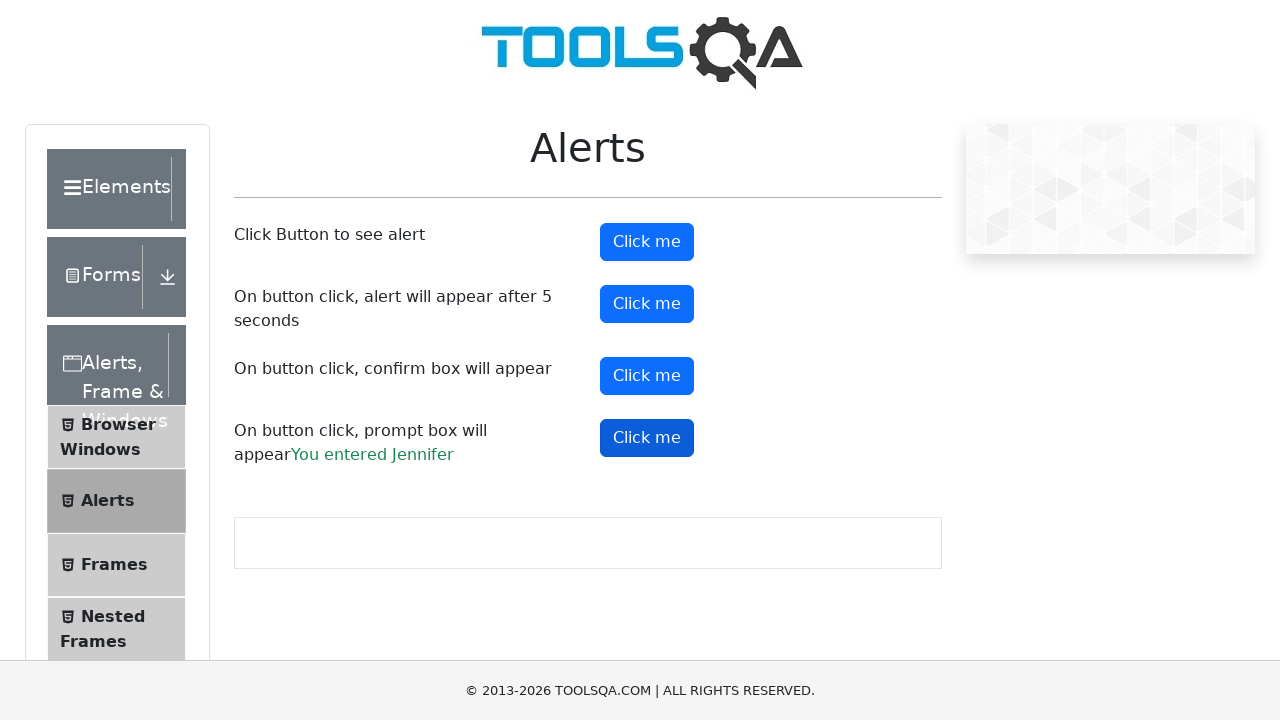

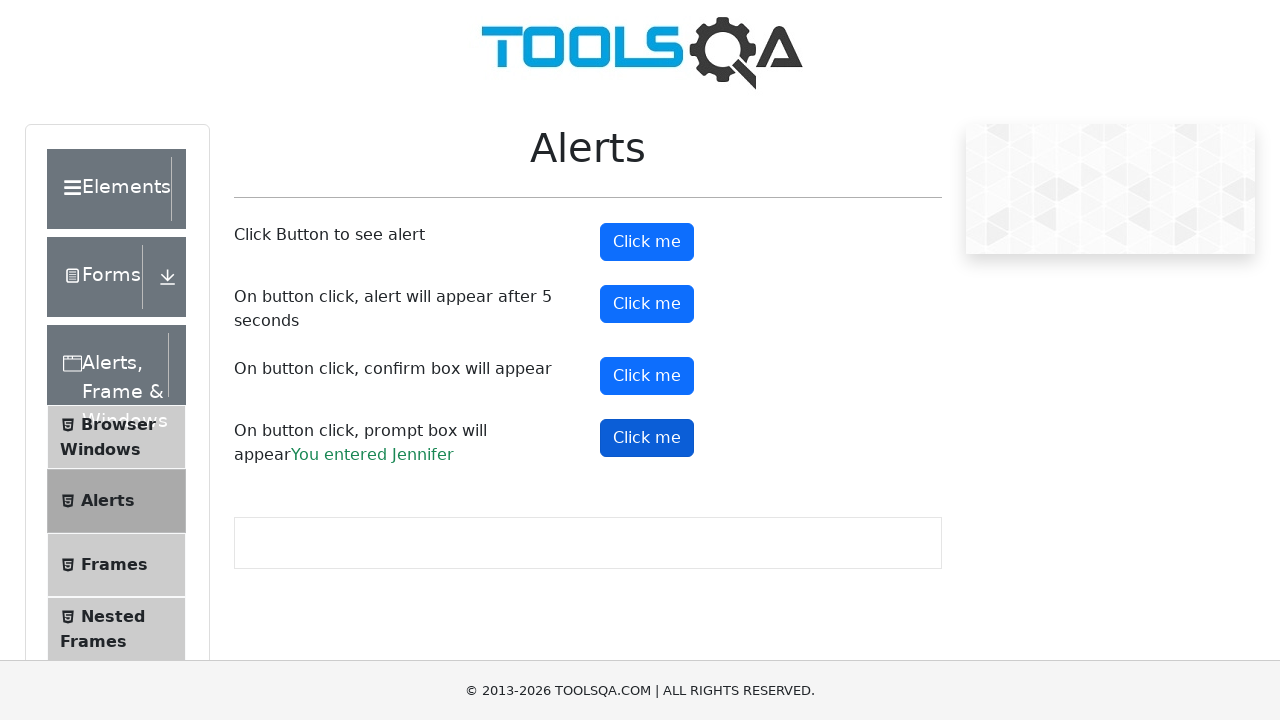